Tests an online HTML to PDF converter by selecting the HTML code input option, entering HTML content, and clicking the convert button to generate a PDF.

Starting URL: https://www.hiqpdf.com/demo/ConvertHtmlToPdf.aspx

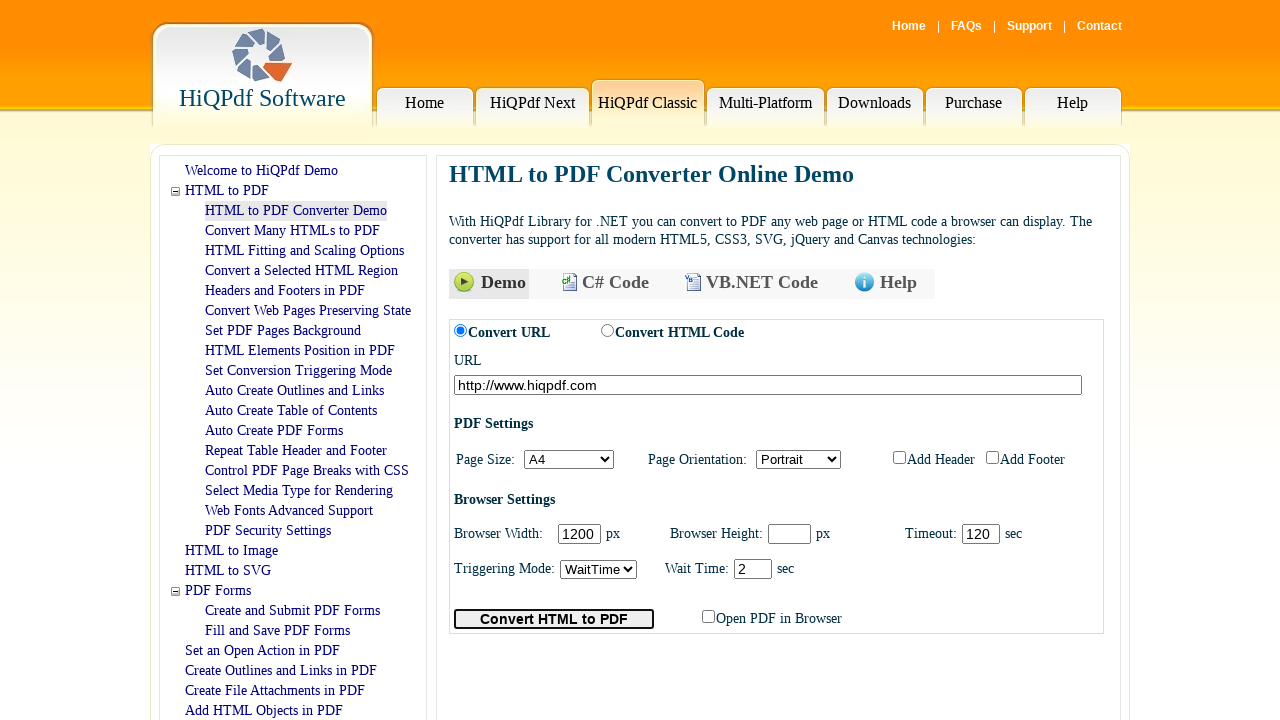

Selected HTML code input option by clicking radio button at (608, 330) on #ctl00_ContentPlaceHolder1_radioButtonConvertHtmlCode
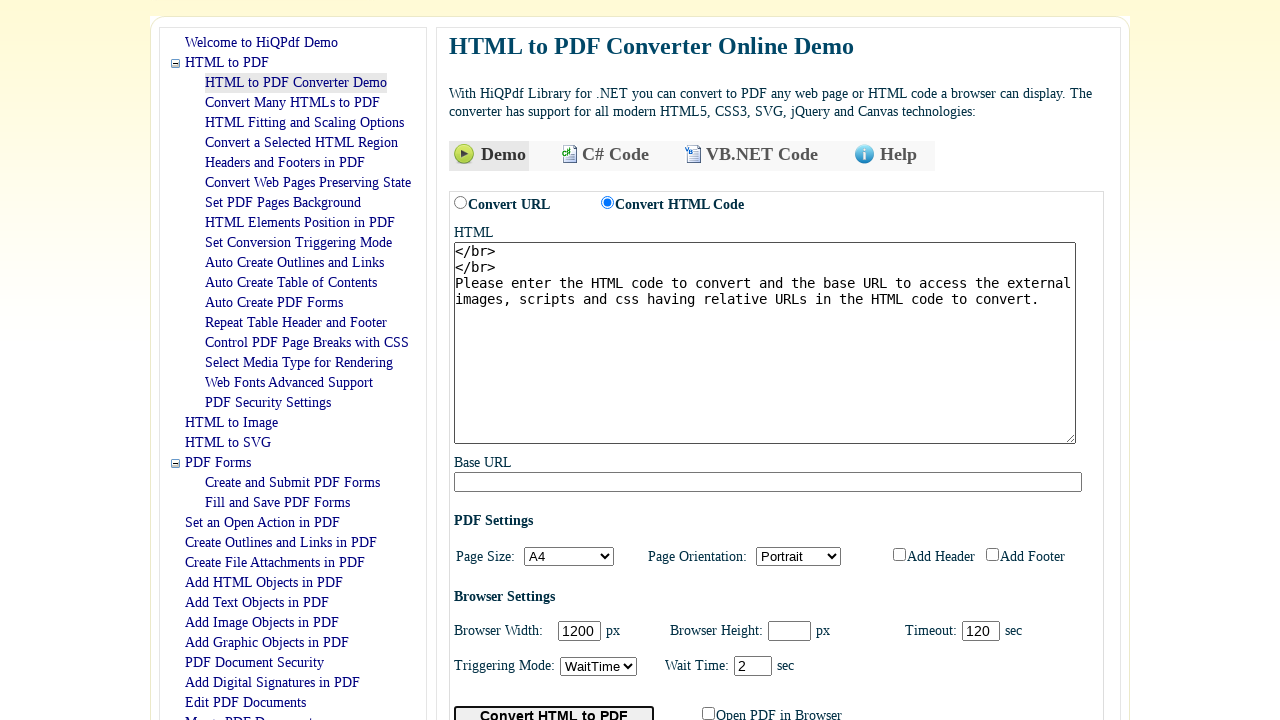

Waited for UI to update after selecting HTML code input
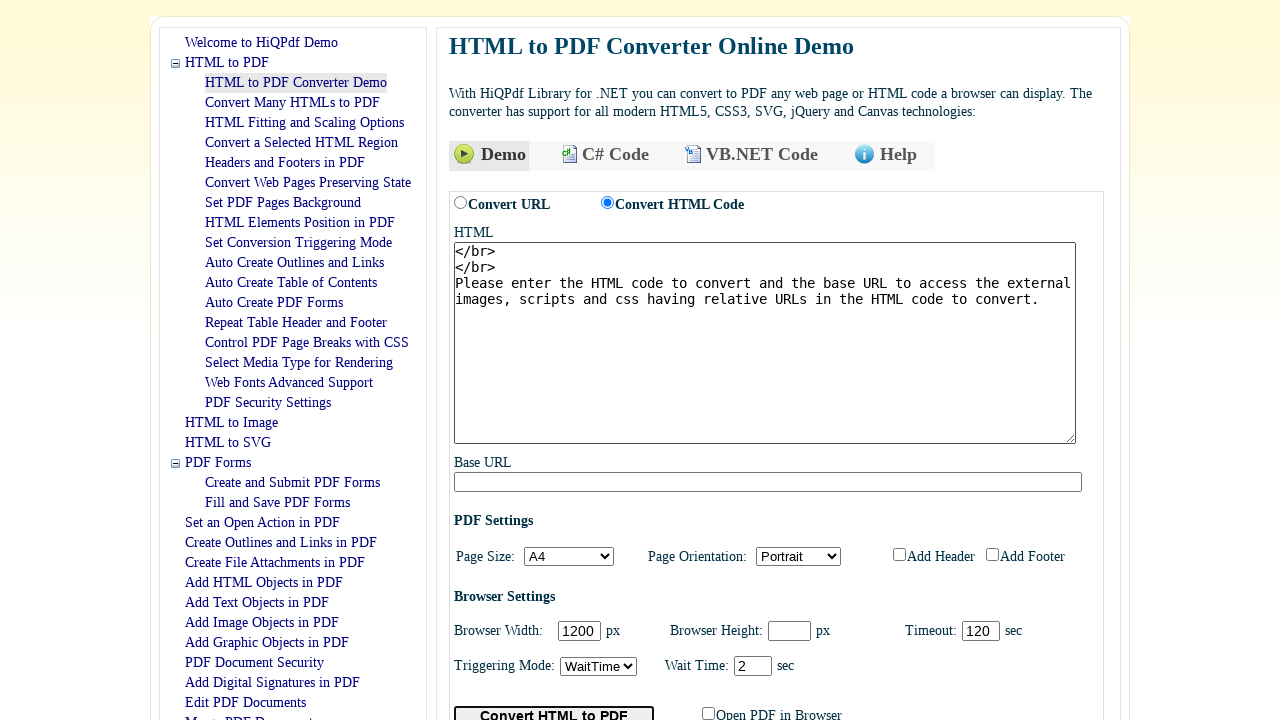

Filled HTML code textarea with sample HTML content on #ctl00_ContentPlaceHolder1_textBoxHtmlCode
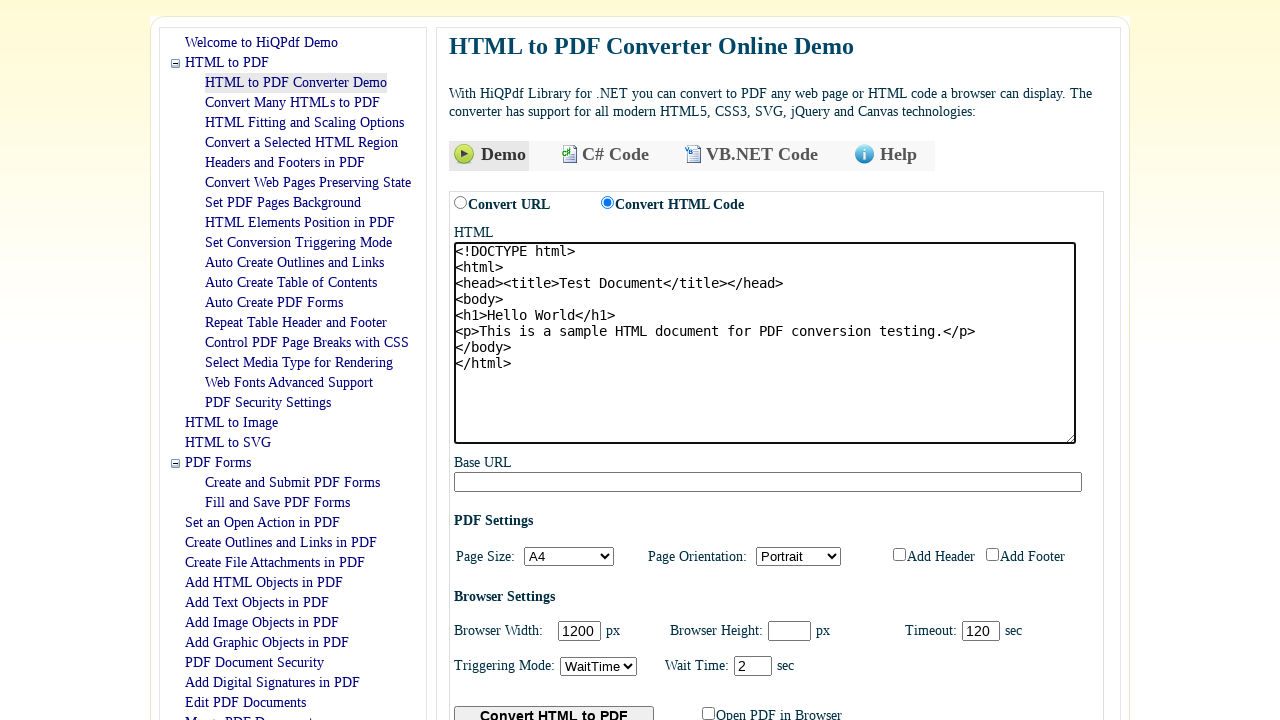

Clicked convert to PDF button at (554, 710) on #ctl00_ContentPlaceHolder1_buttonConvertToPdf
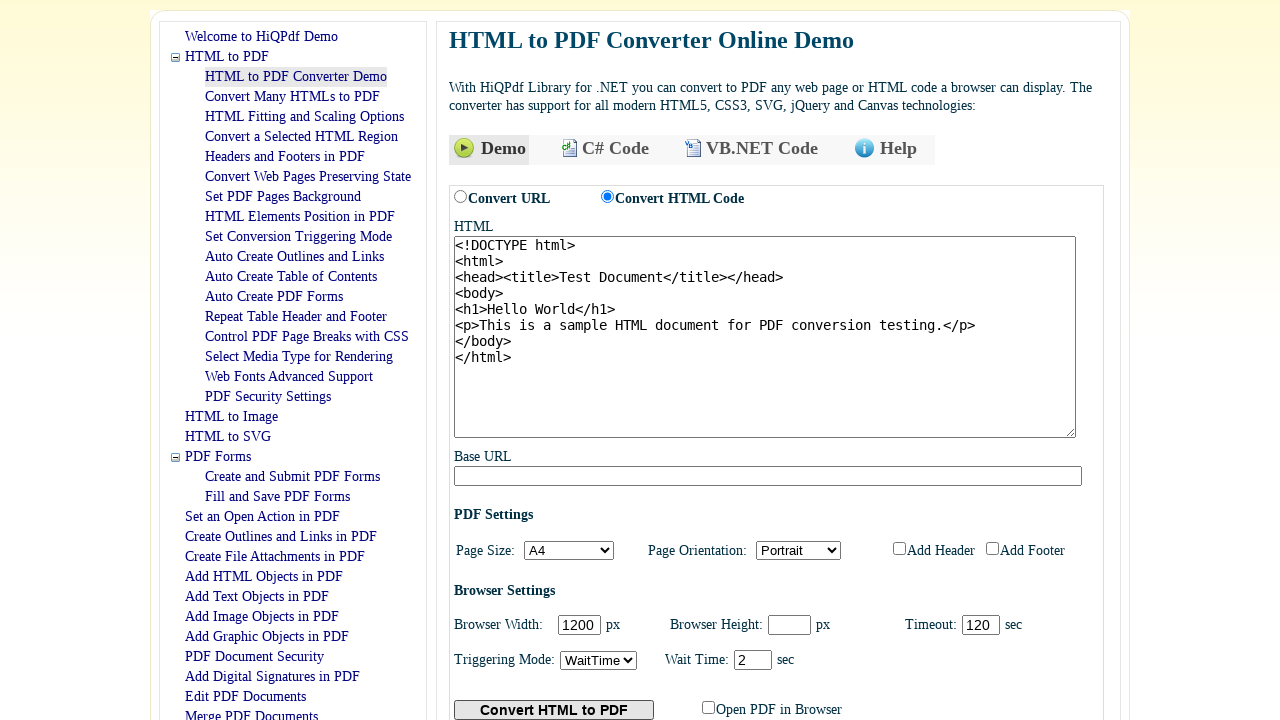

Waited for PDF conversion to complete
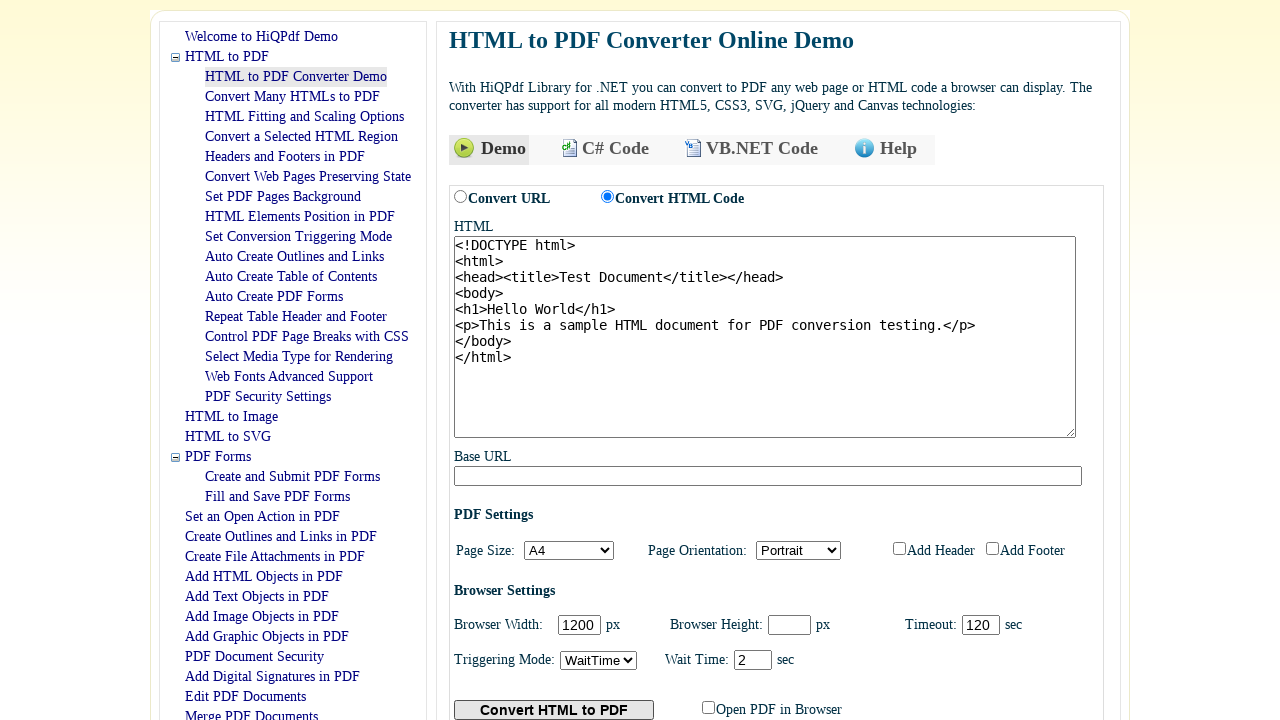

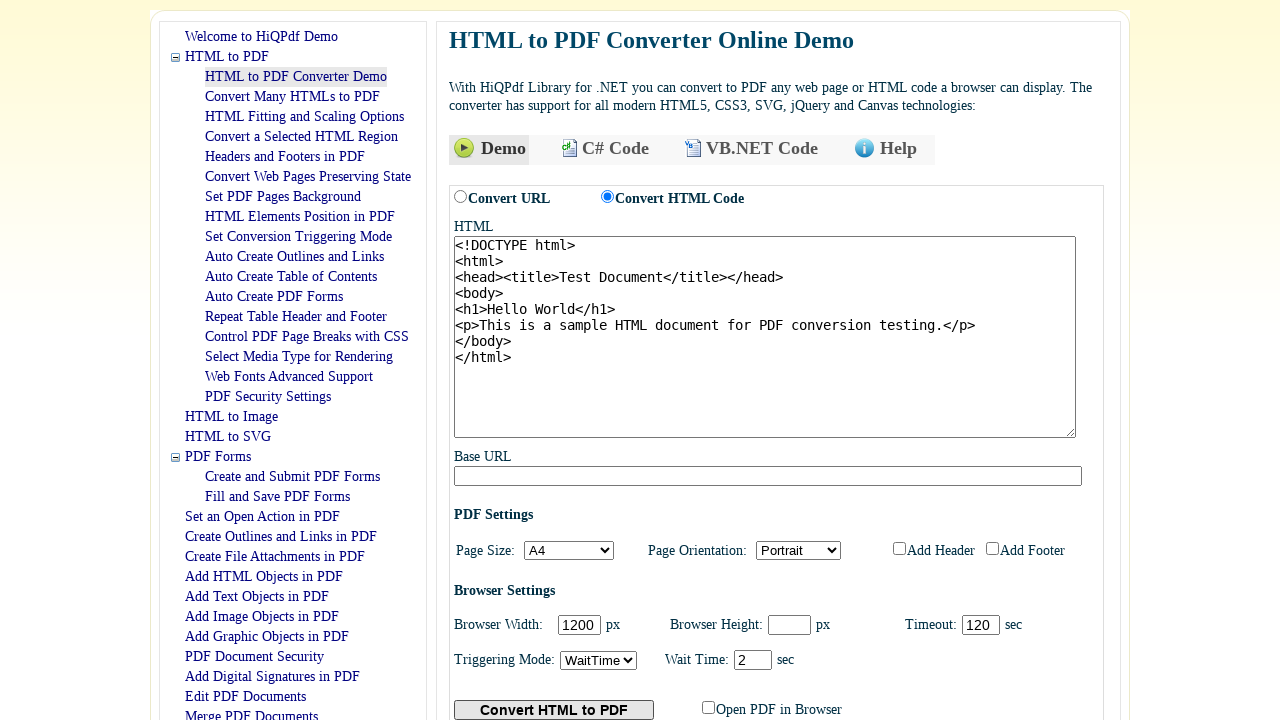